Extracts a hidden value from an element attribute, calculates a formula, enters the result and submits with checkboxes

Starting URL: http://suninjuly.github.io/get_attribute.html

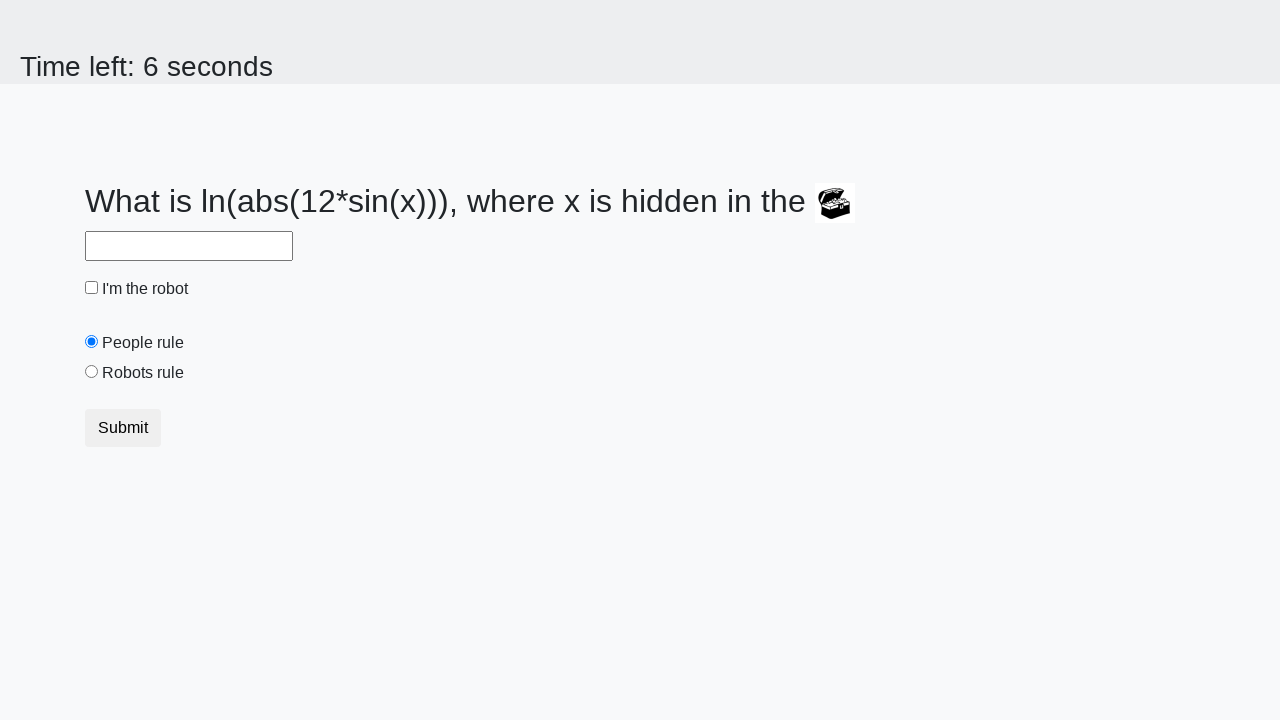

Located treasure element
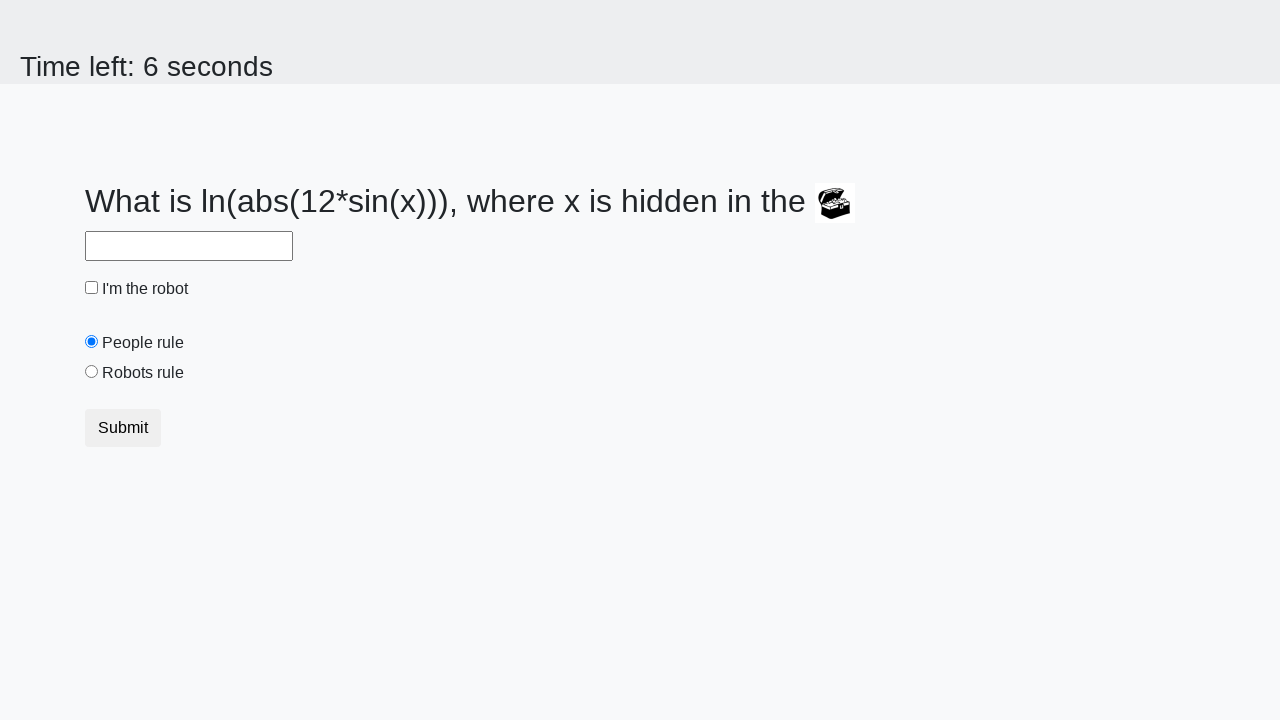

Extracted valuex attribute from treasure element: 453
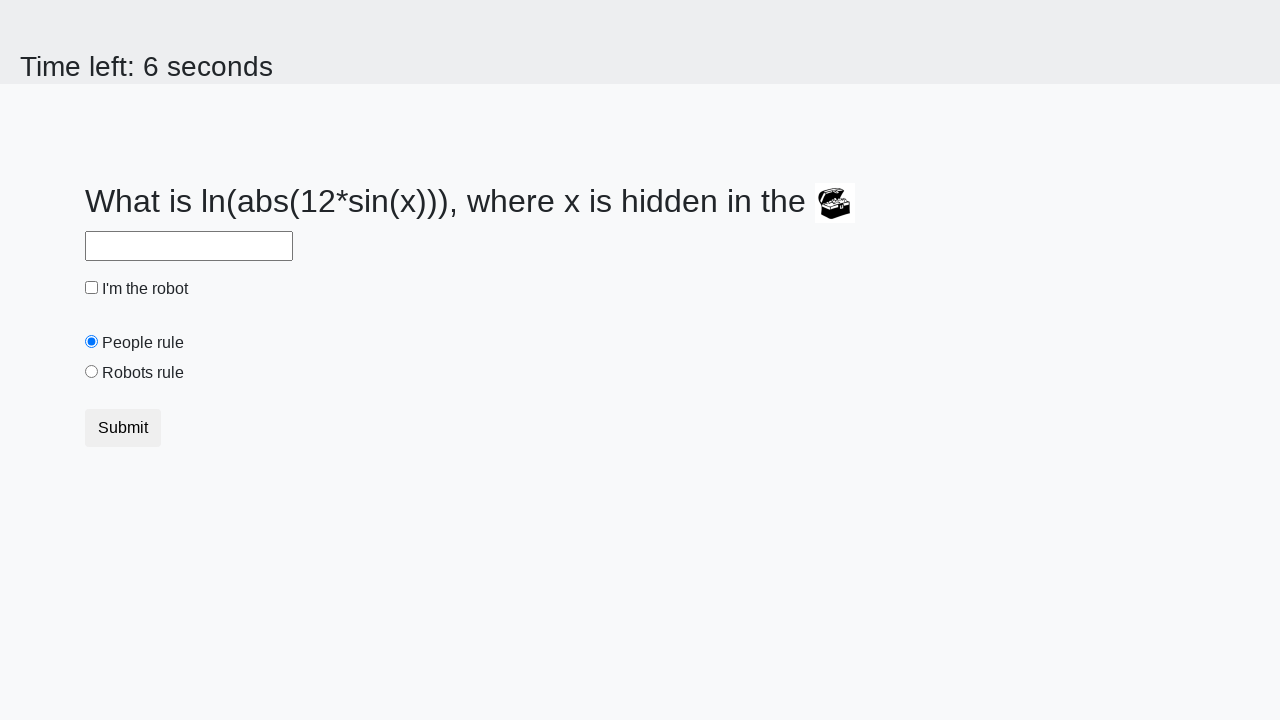

Calculated formula result: 1.9287463797951705
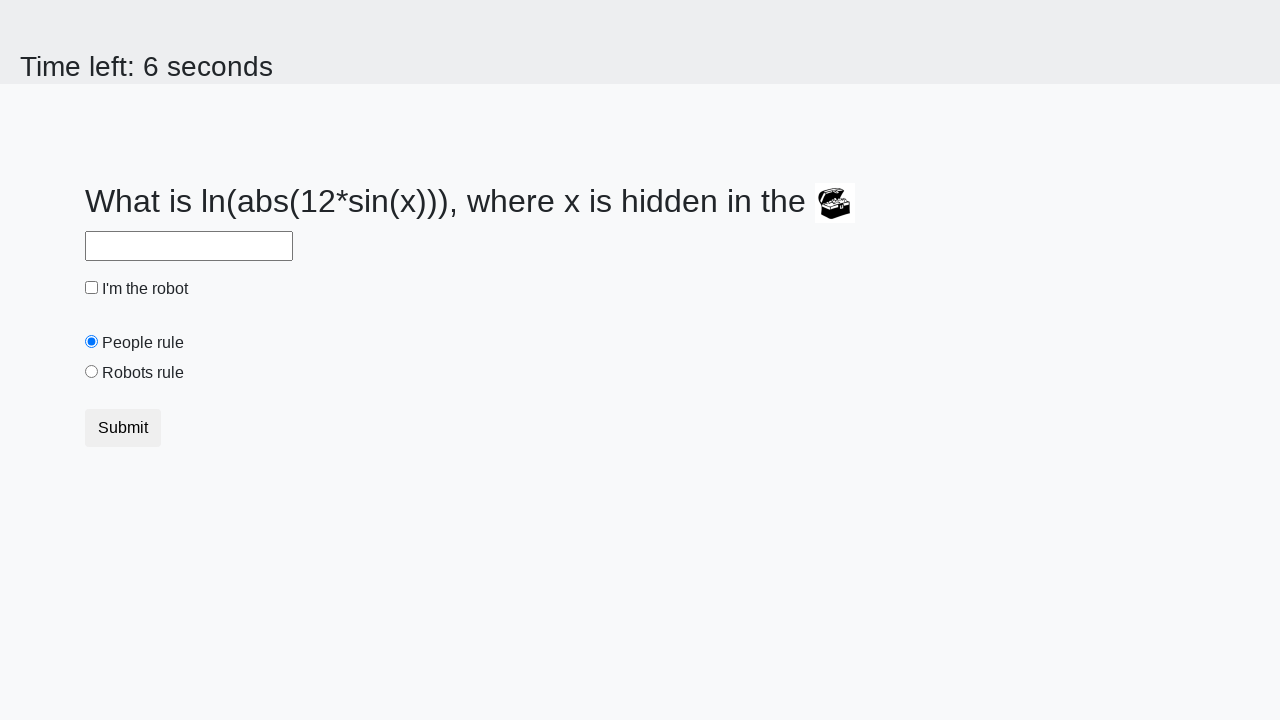

Entered calculated answer '1.9287463797951705' into answer field on #answer
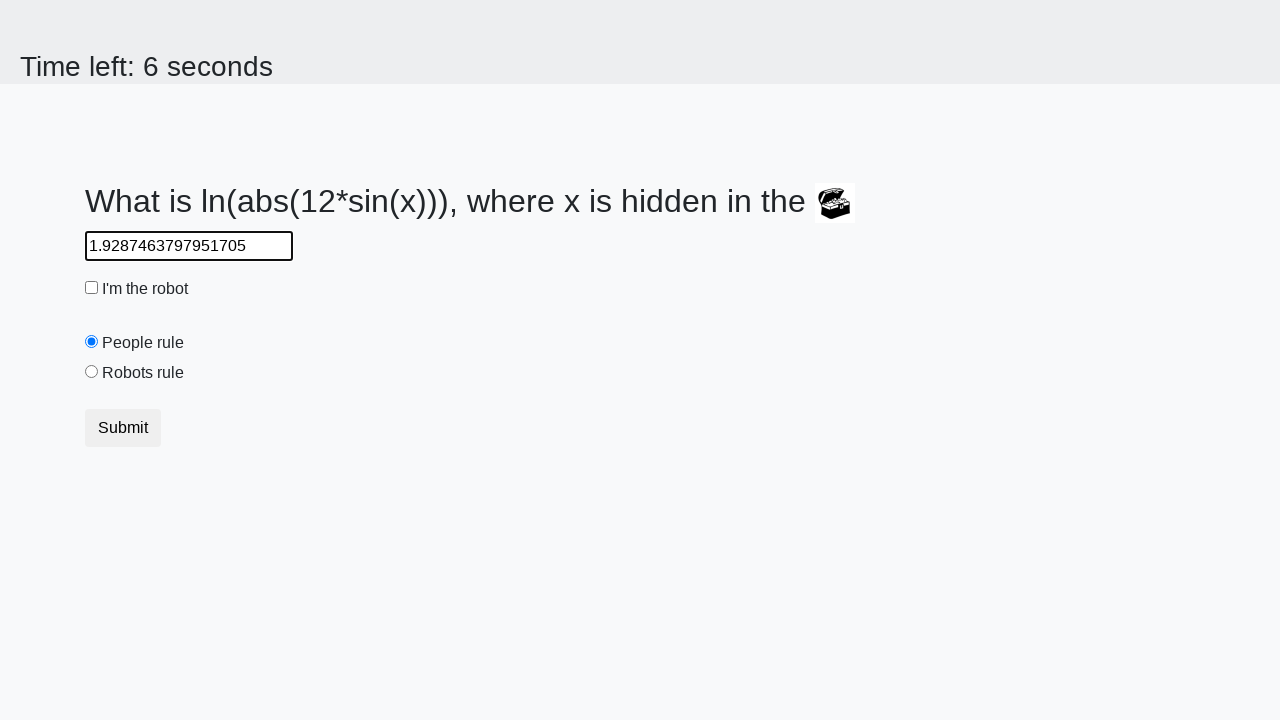

Checked the robot checkbox at (92, 288) on #robotCheckbox
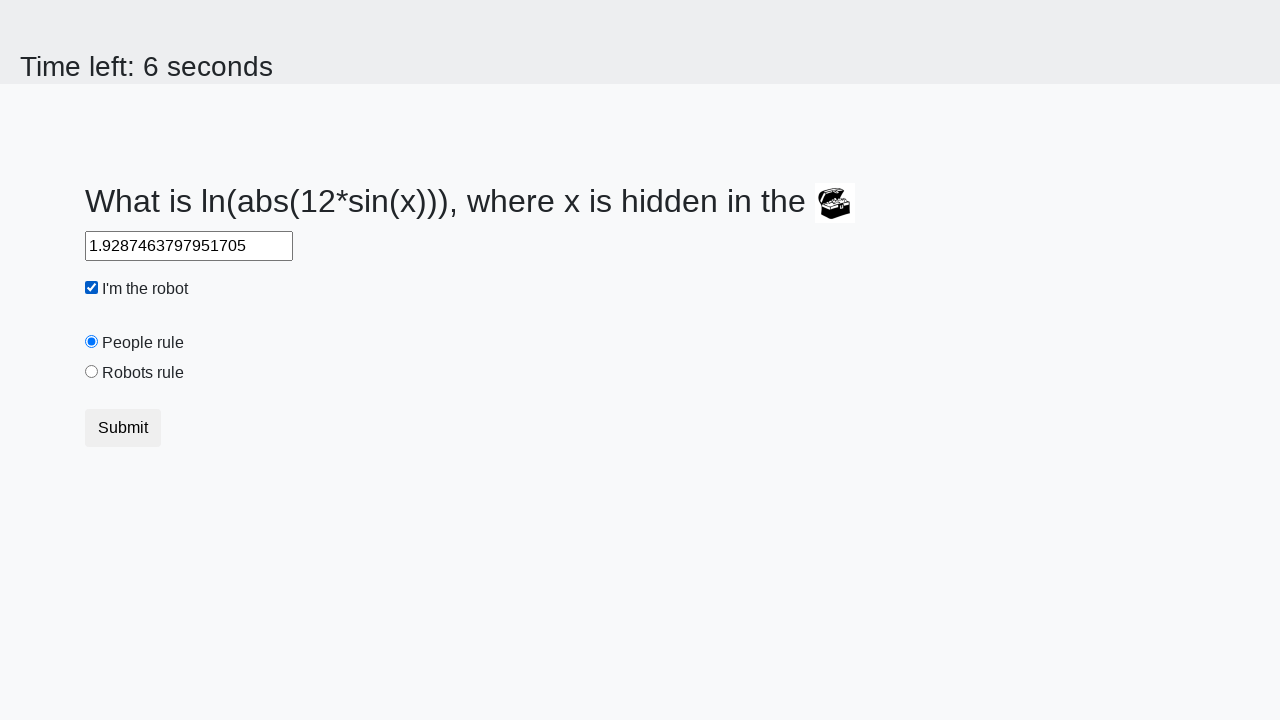

Selected the robots rule radio button at (92, 372) on #robotsRule
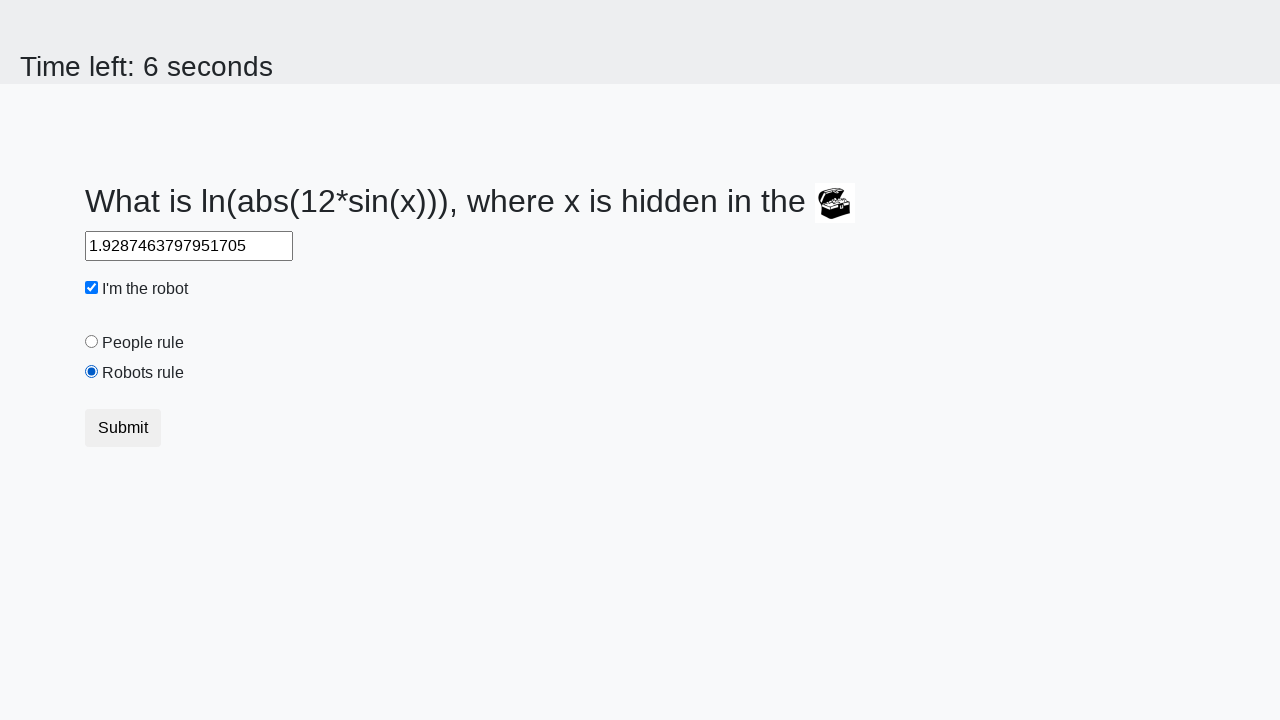

Submitted the form at (123, 428) on button.btn[type="submit"]
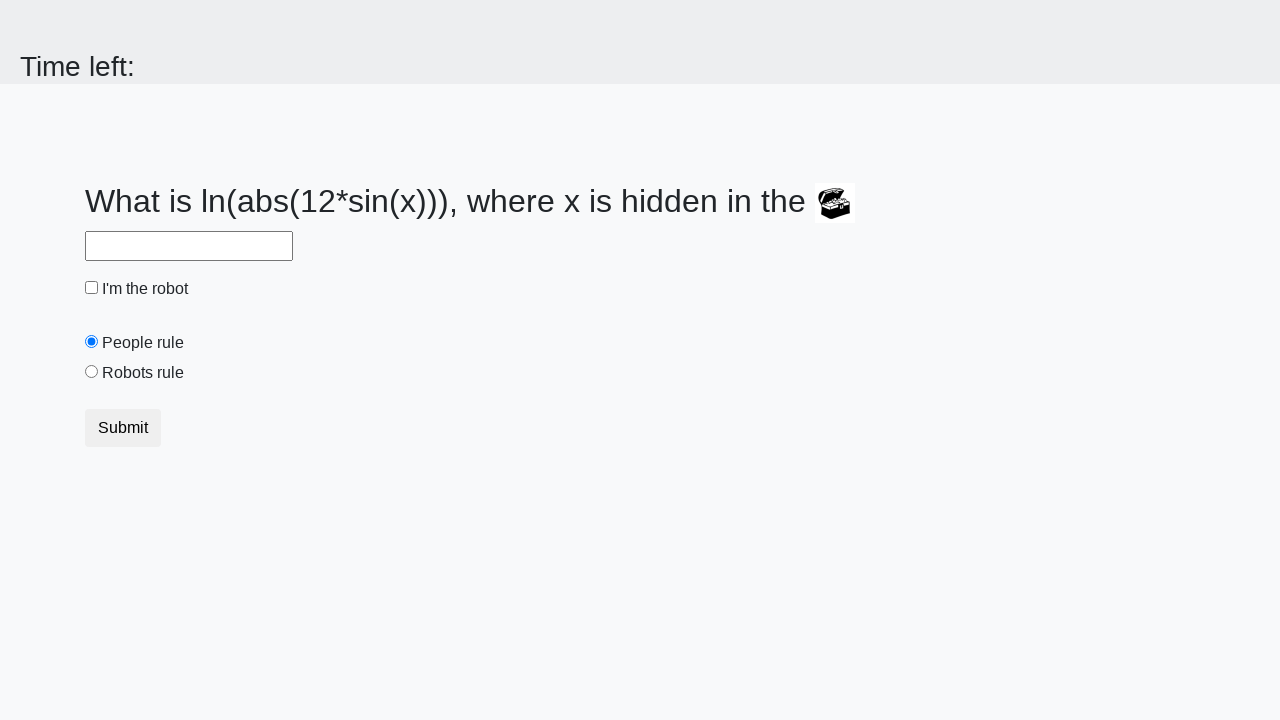

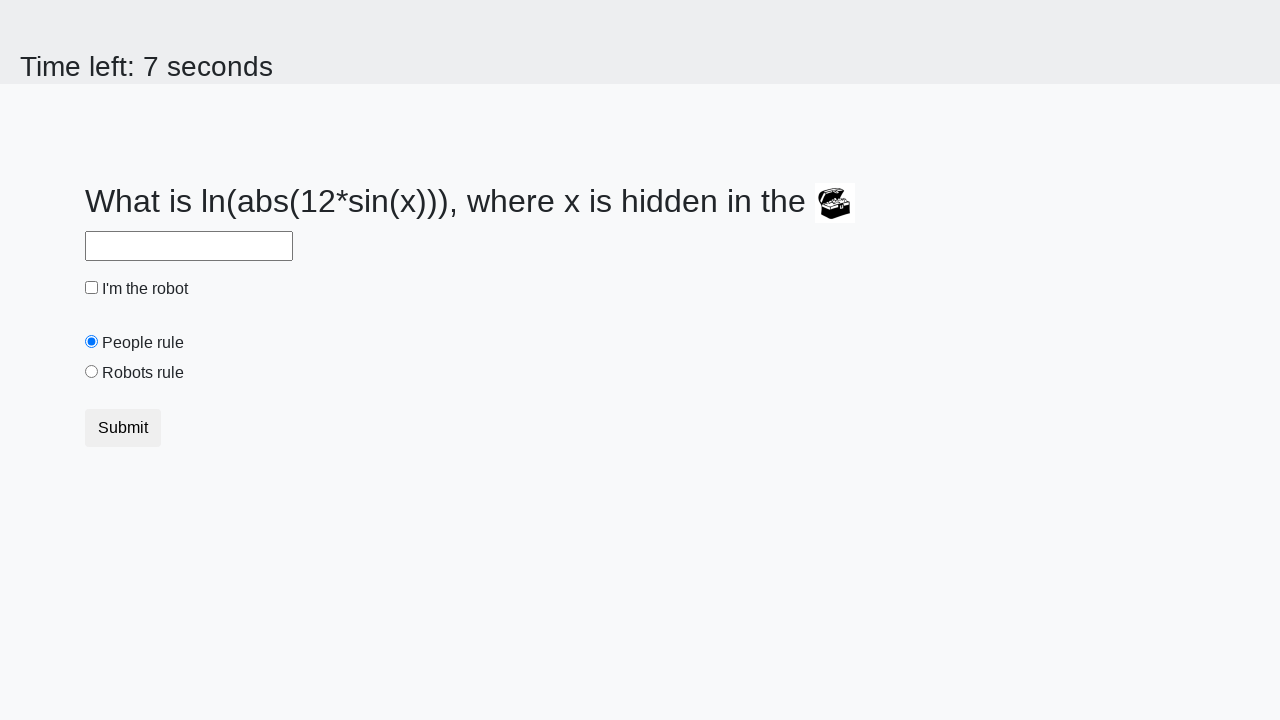